Tests various alert dialog interactions including simple alerts, confirm dialogs, and prompt dialogs with text input on a demo automation testing site

Starting URL: https://demo.automationtesting.in/Index.html

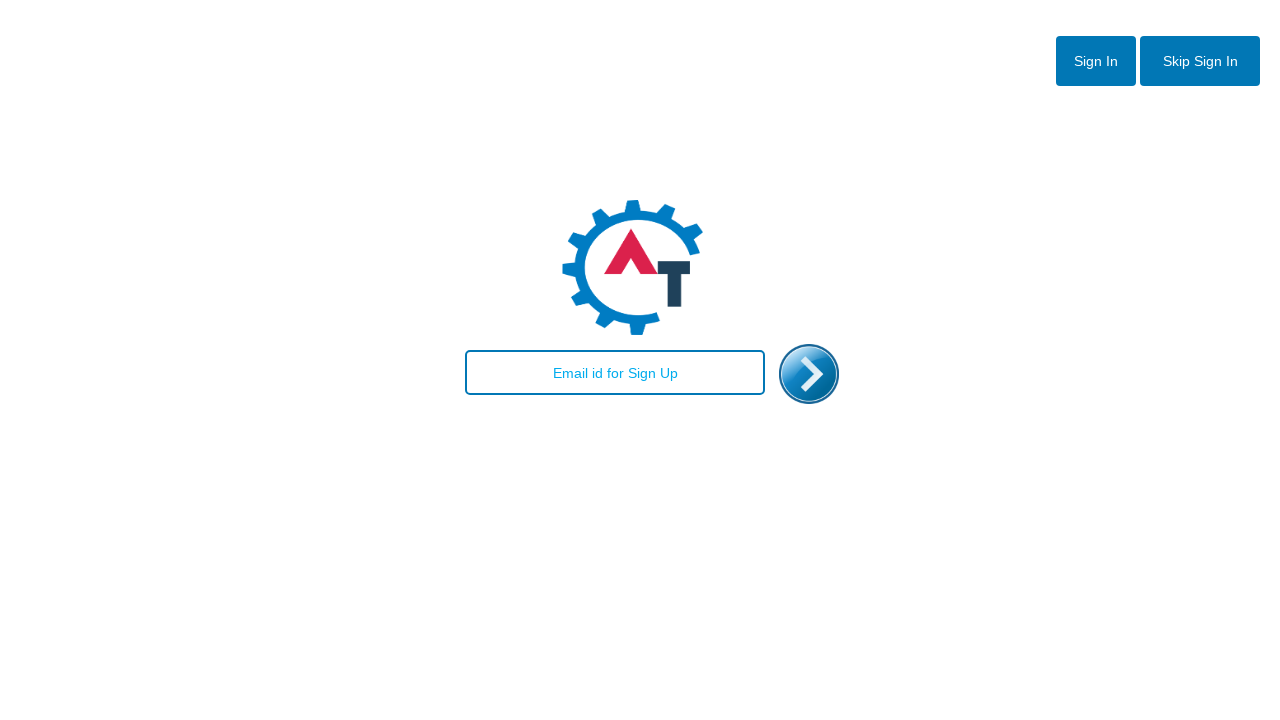

Clicked skip sign-in button at (1200, 61) on #btn2
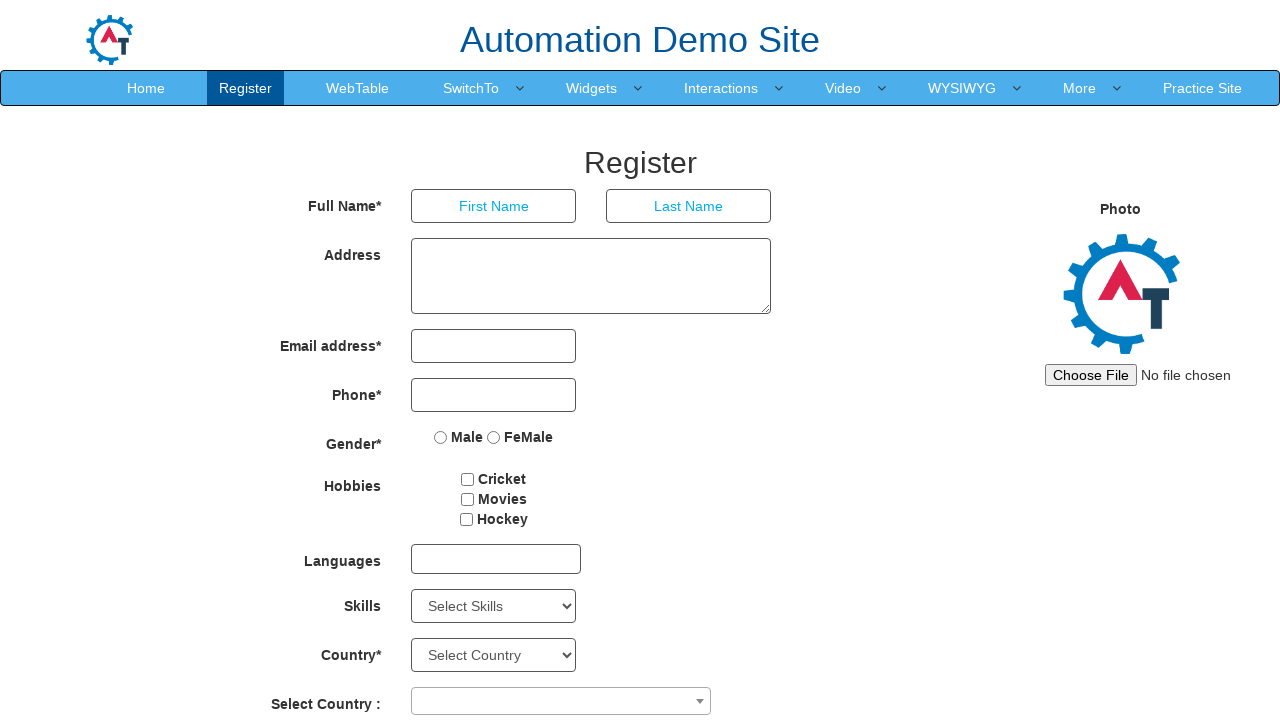

Hovered over SwitchTo menu at (471, 88) on text=SwitchTo
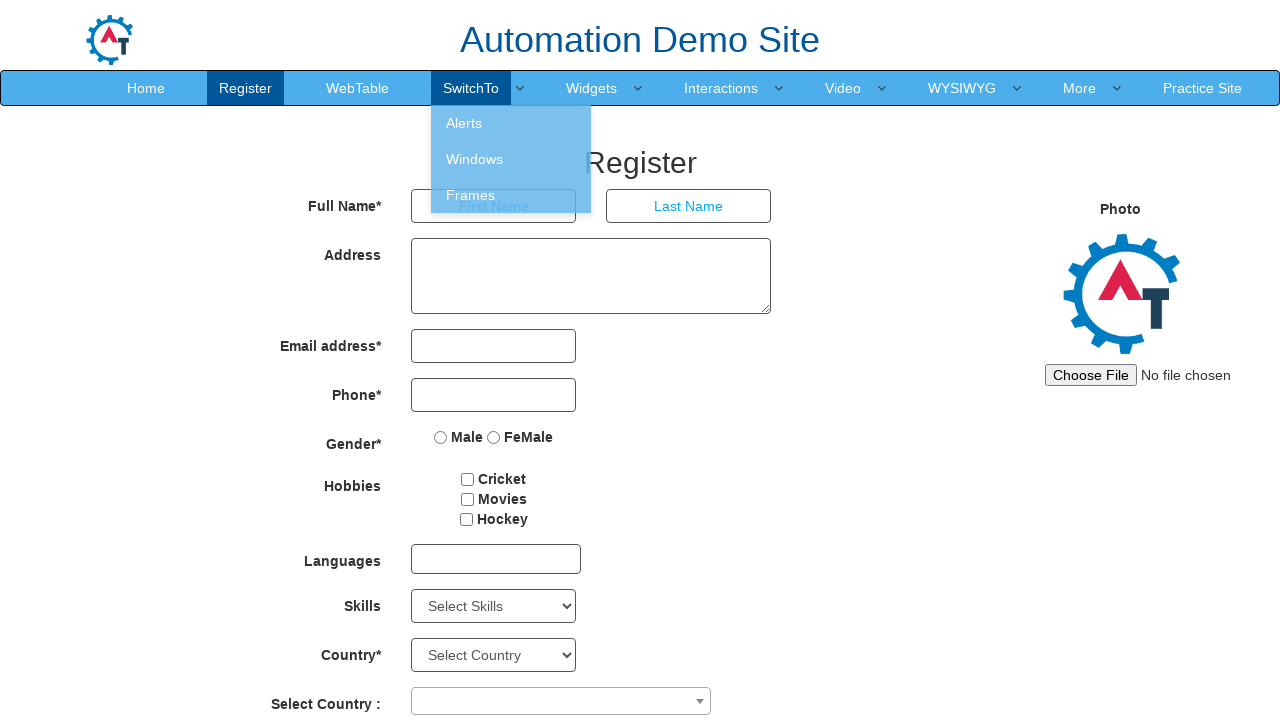

Hovered over Alerts submenu at (511, 123) on text=Alerts
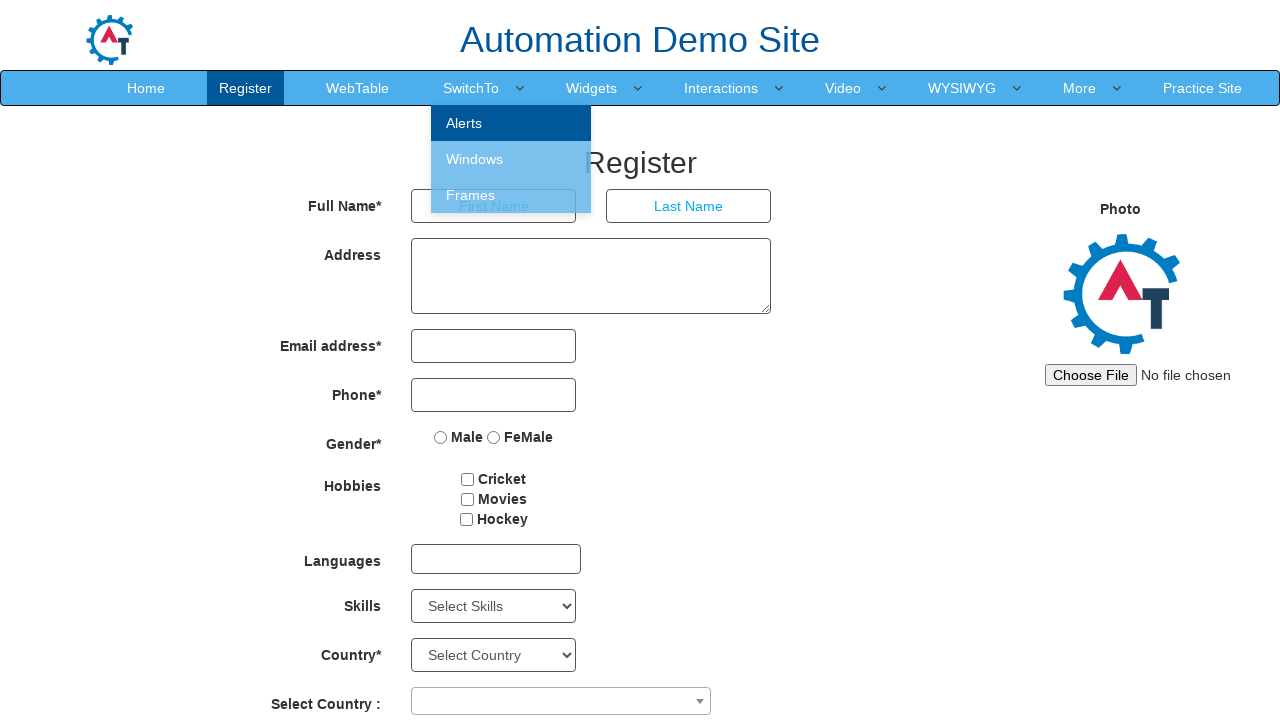

Clicked on Alerts link at (511, 123) on text=Alerts
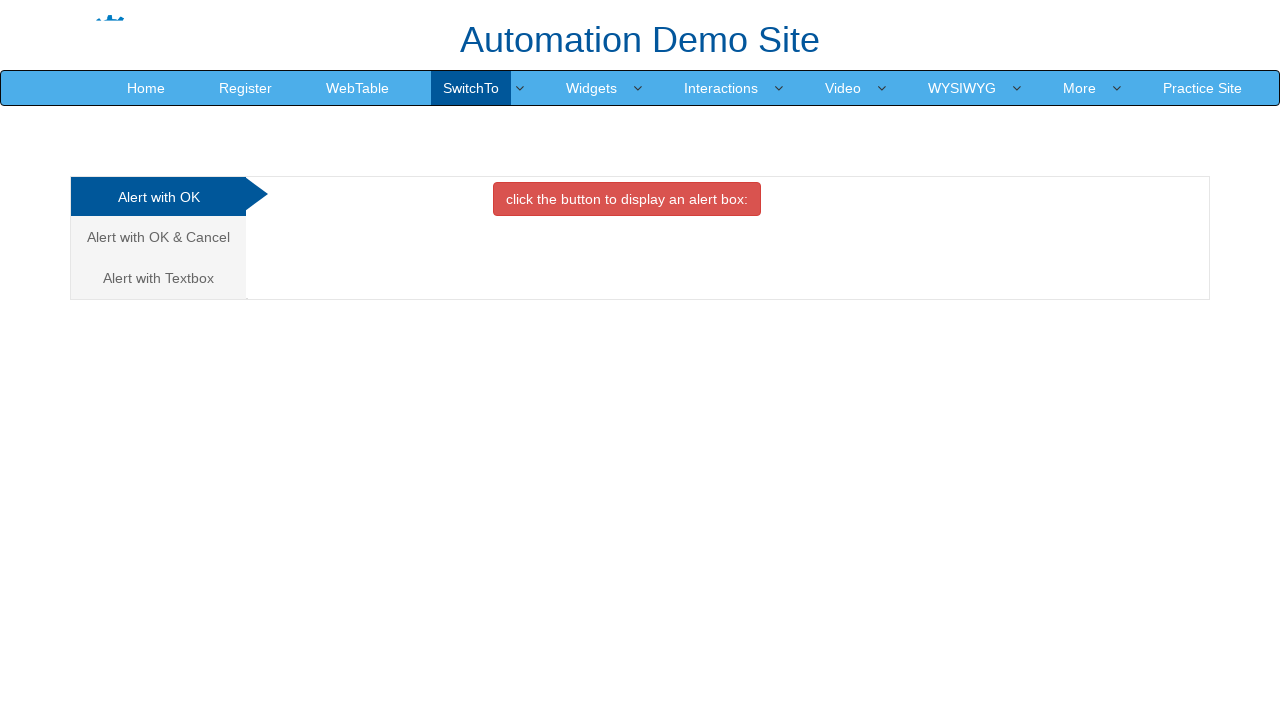

Clicked button to trigger simple alert at (627, 199) on button[onclick='alertbox()']
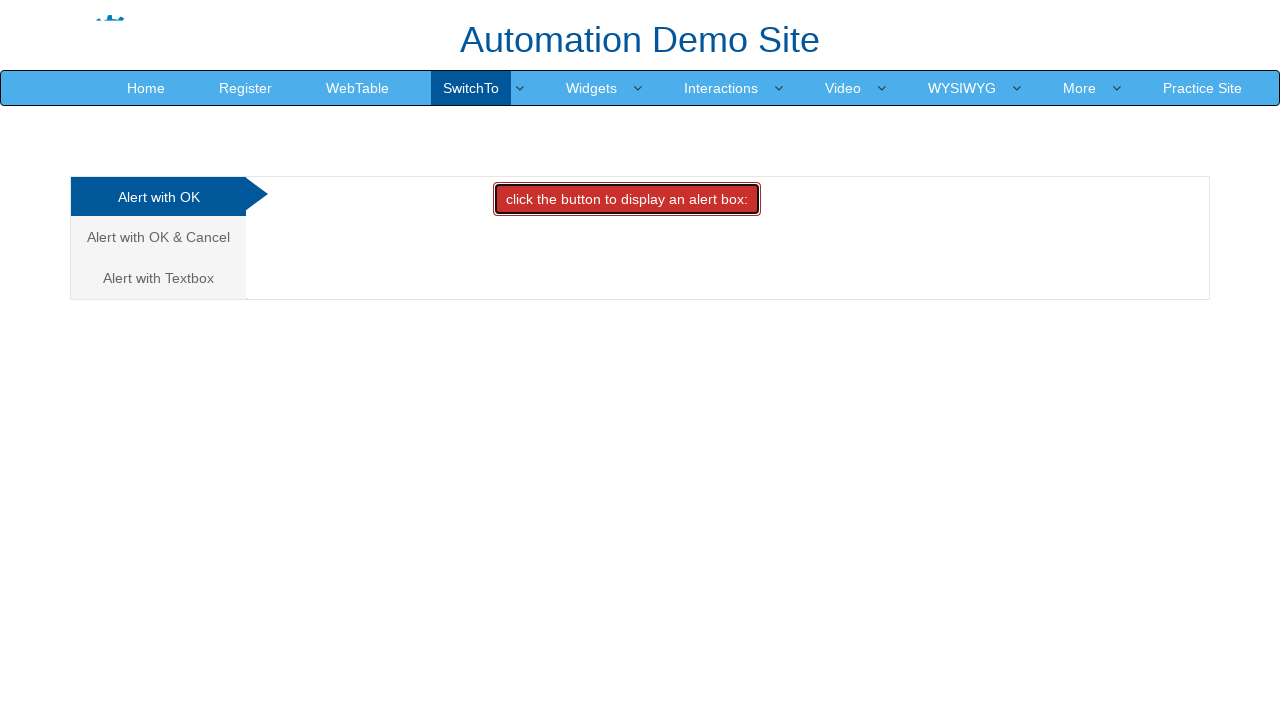

Accepted the simple alert dialog
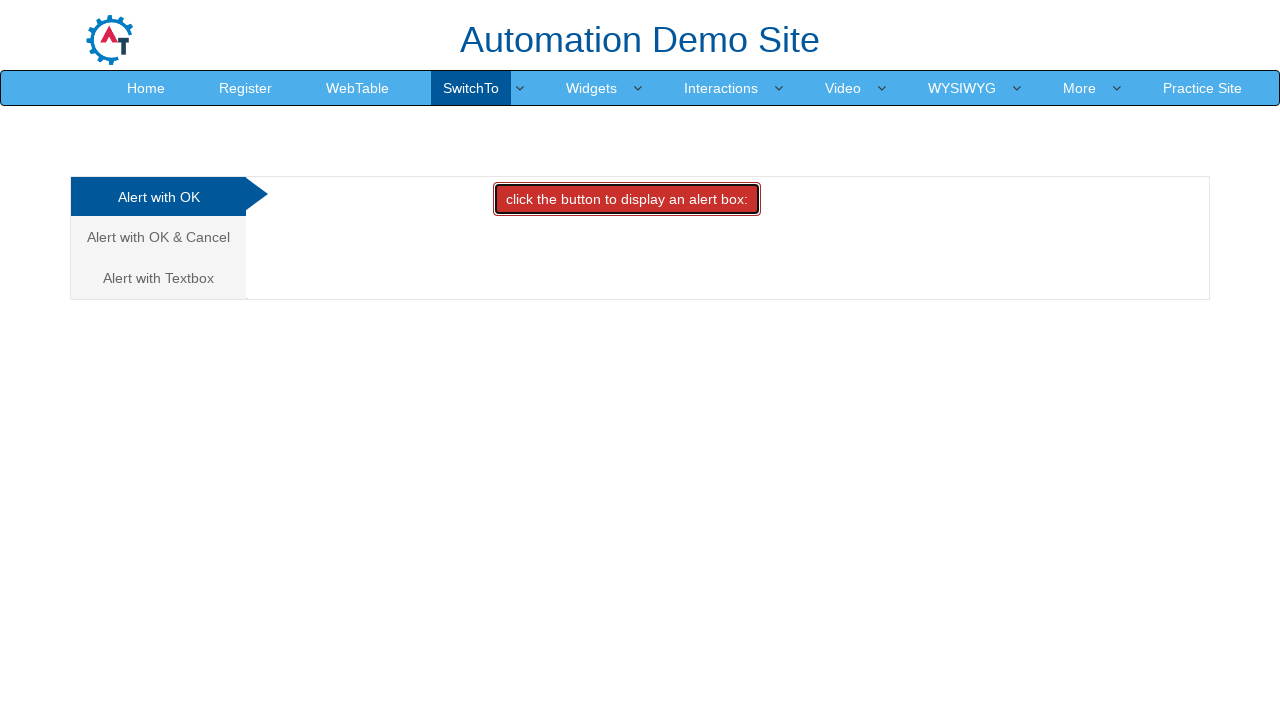

Navigated to Alert with OK & Cancel section at (158, 237) on text=Alert with OK & Can
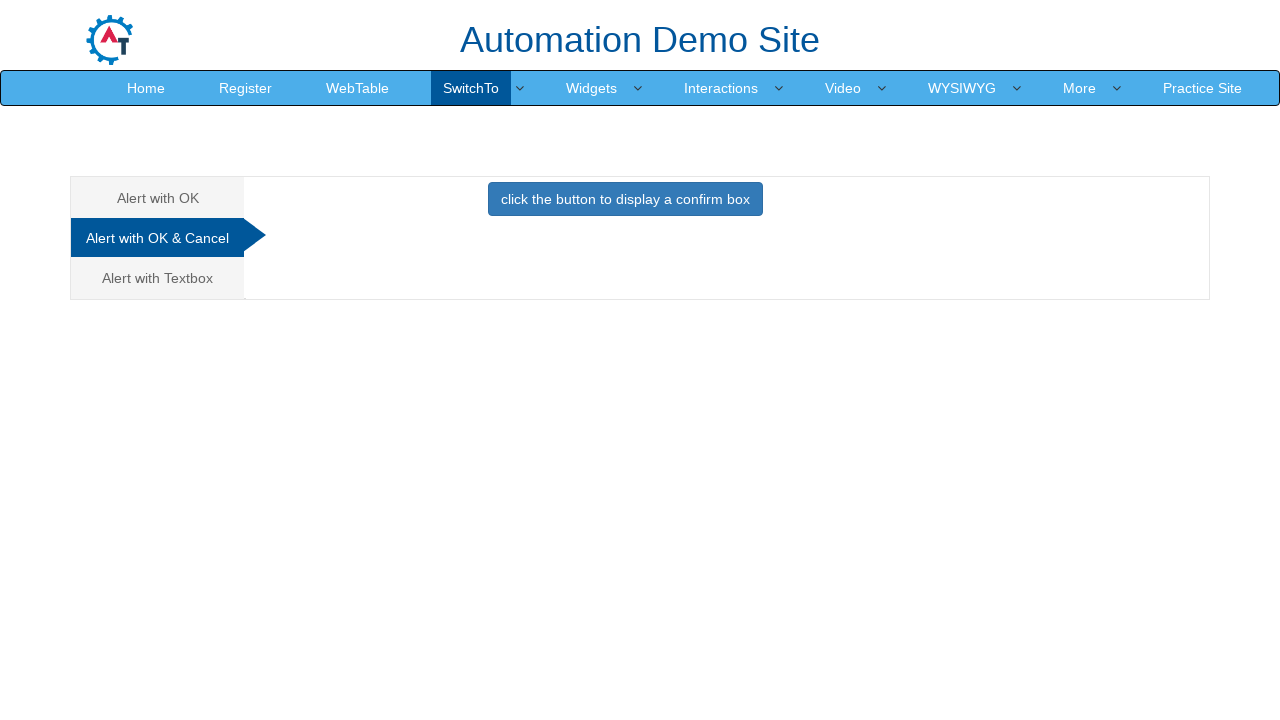

Clicked button to trigger confirm dialog at (625, 199) on xpath=/html[1]/body[1]/div[1]/div[1]/div[1]/div[1]/div[2]/div[2]/button[1]
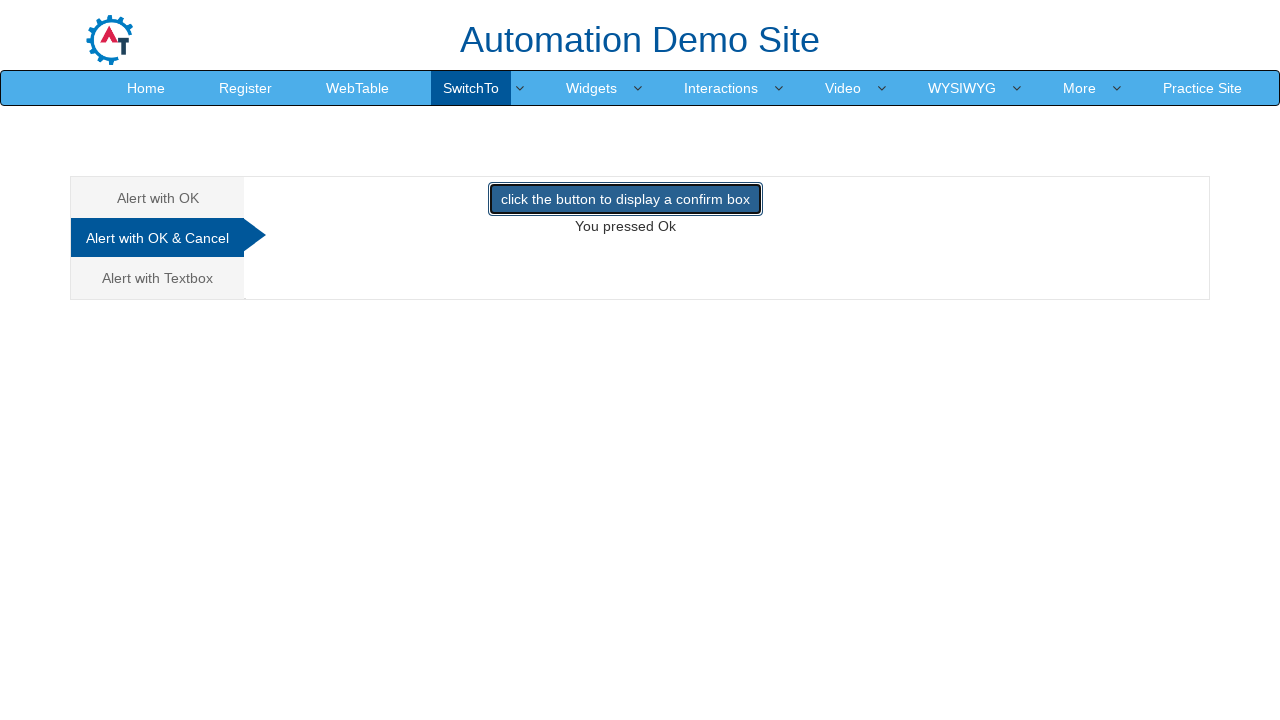

Dismissed the confirm dialog
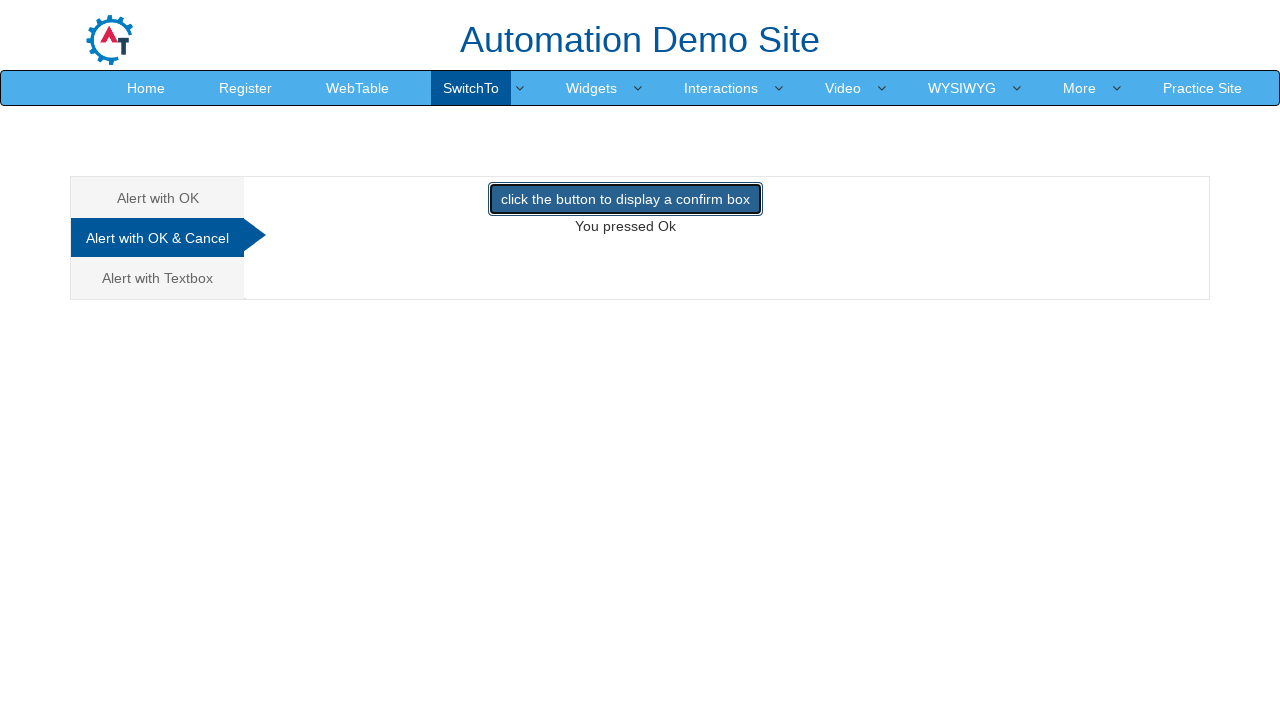

Navigated to Alert with Textbox section at (158, 278) on text=Alert with Textb
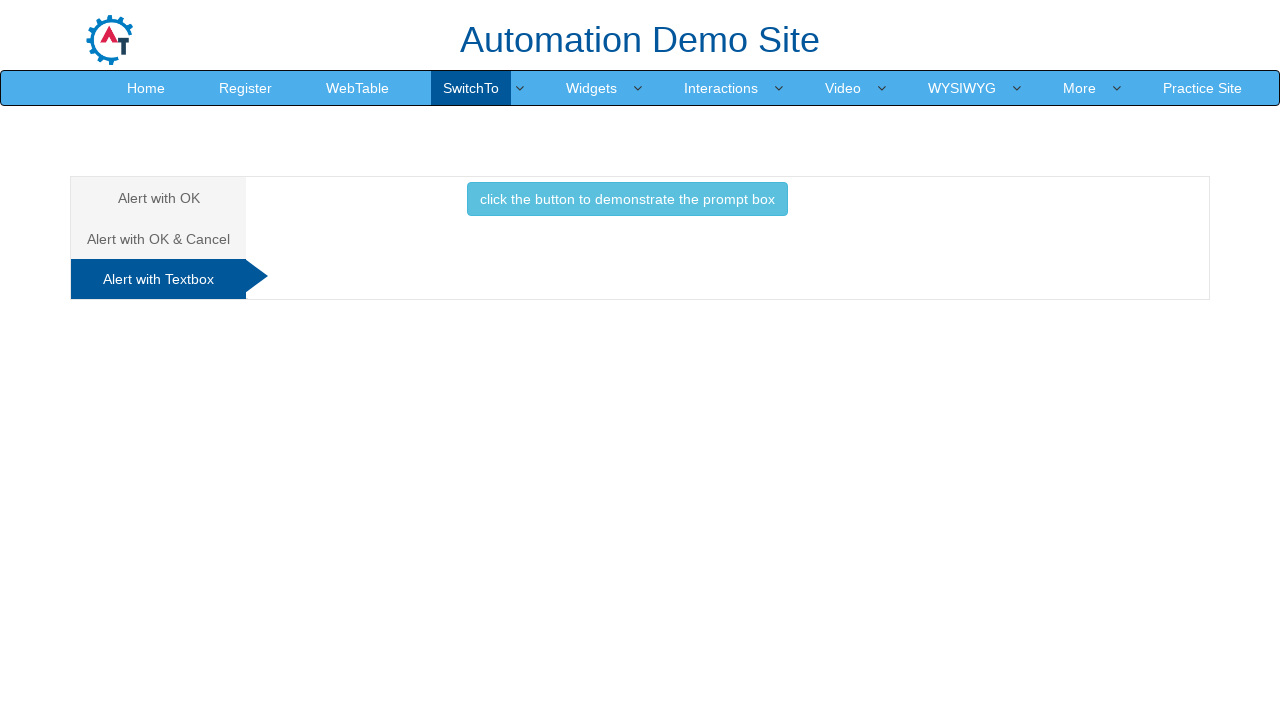

Clicked button to trigger prompt dialog at (627, 199) on button[onclick='promptbox()']
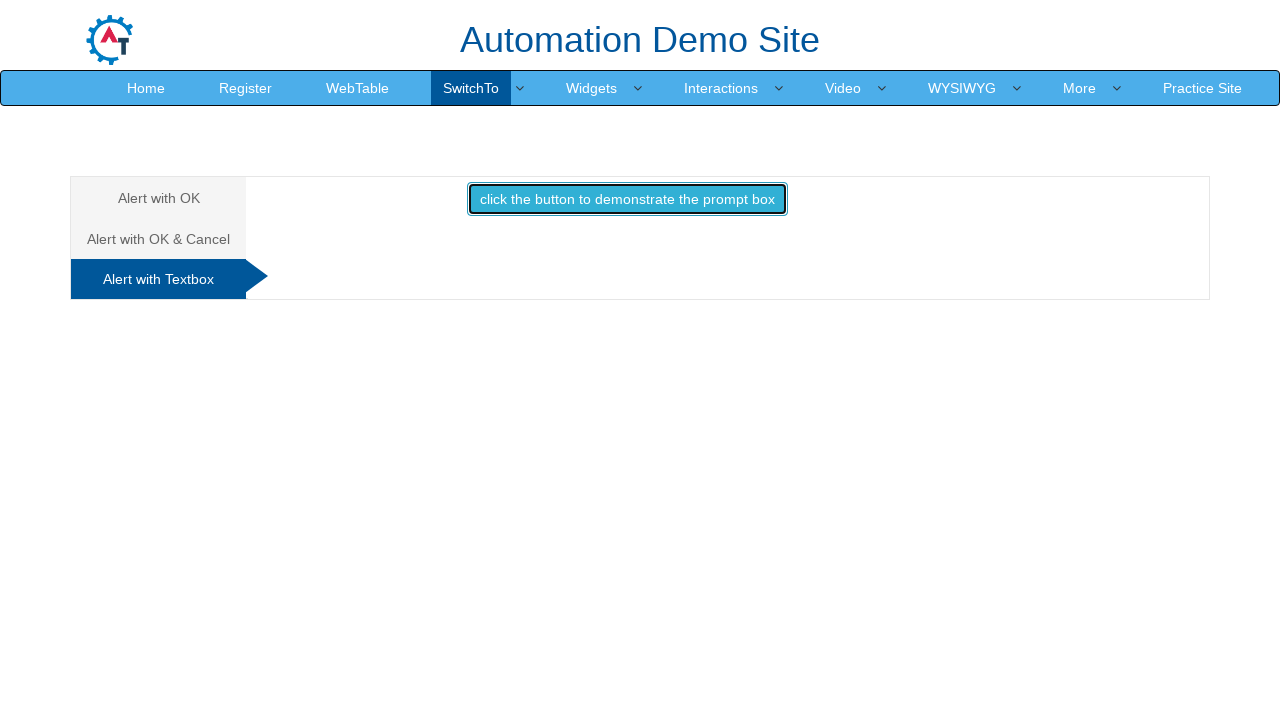

Accepted prompt dialog with text input 'Test User Input'
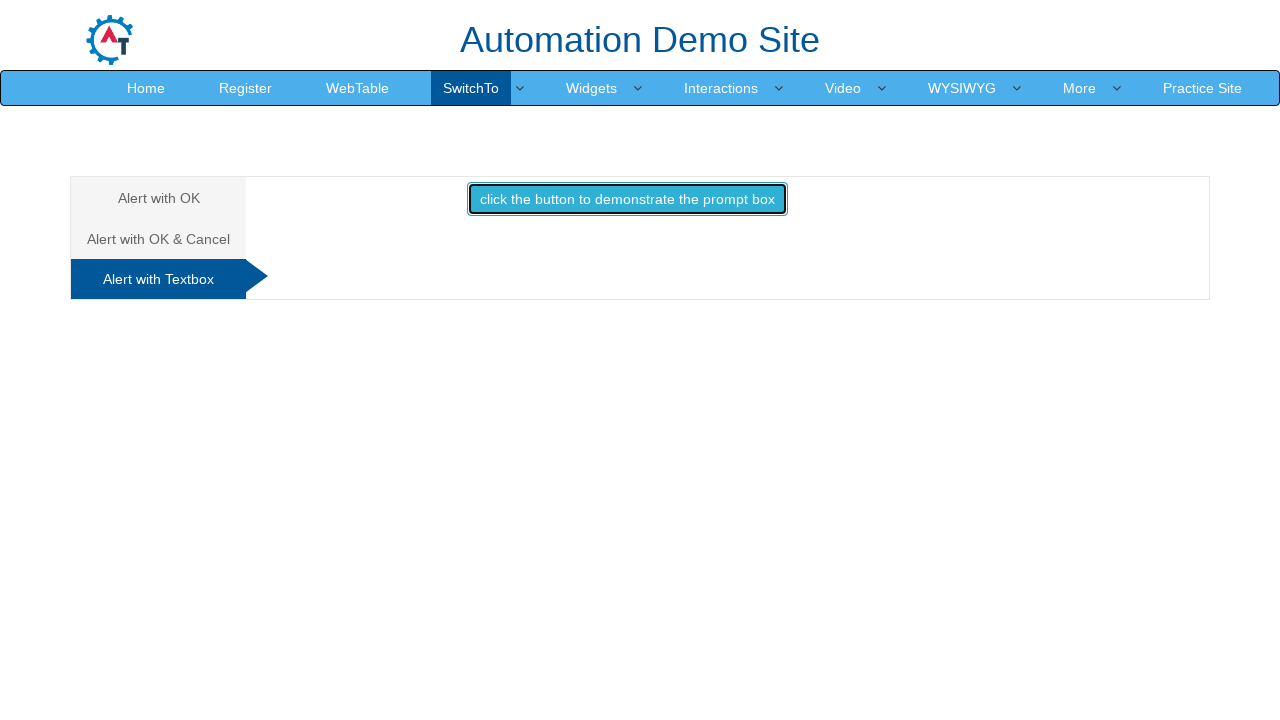

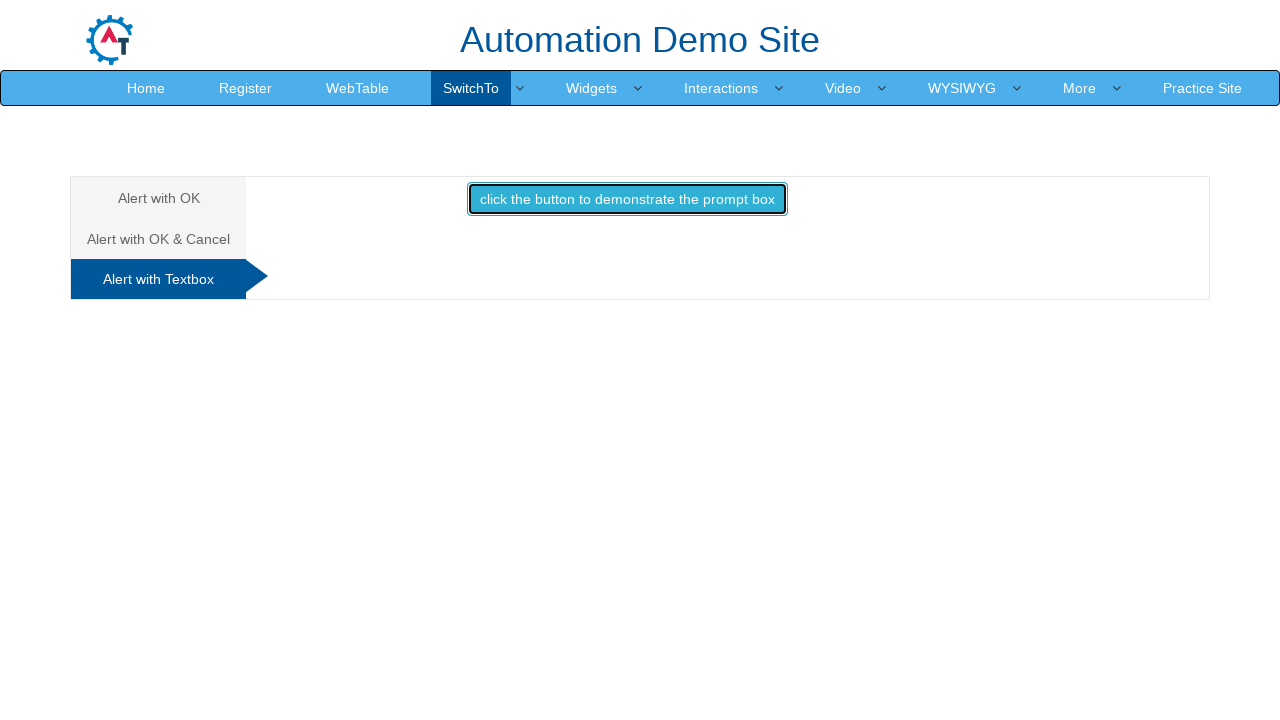